Automates playing the 2048 game by sending a sequence of arrow key presses (UP, RIGHT, DOWN, LEFT) to move tiles on the game board. Performs multiple iterations of the move sequence.

Starting URL: https://play2048.co/

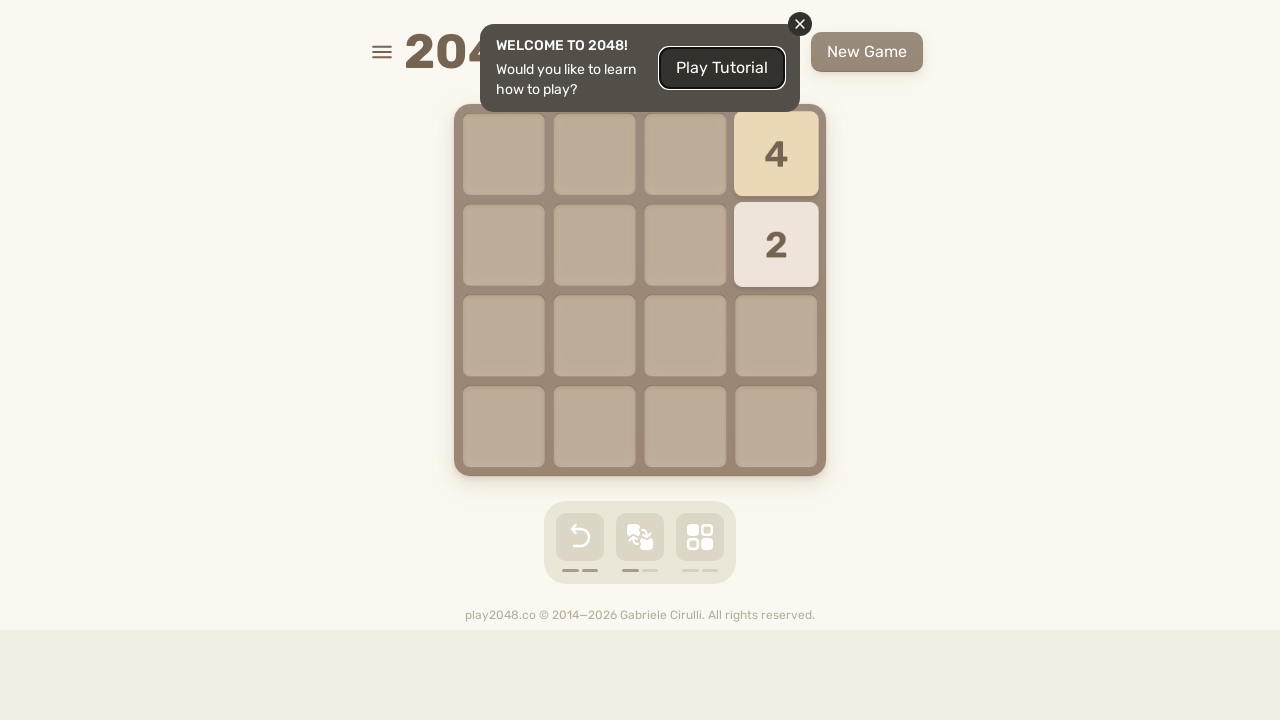

Pressed UP arrow key to move tiles up on html
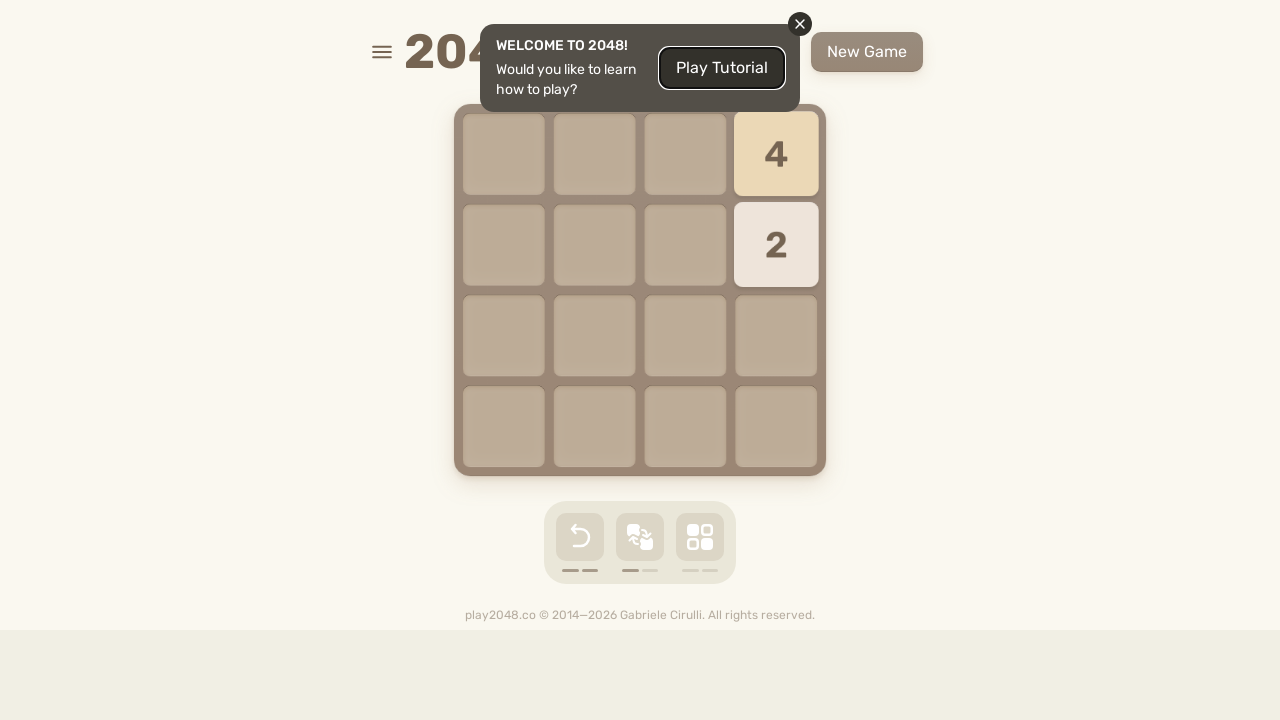

Pressed RIGHT arrow key to move tiles right on html
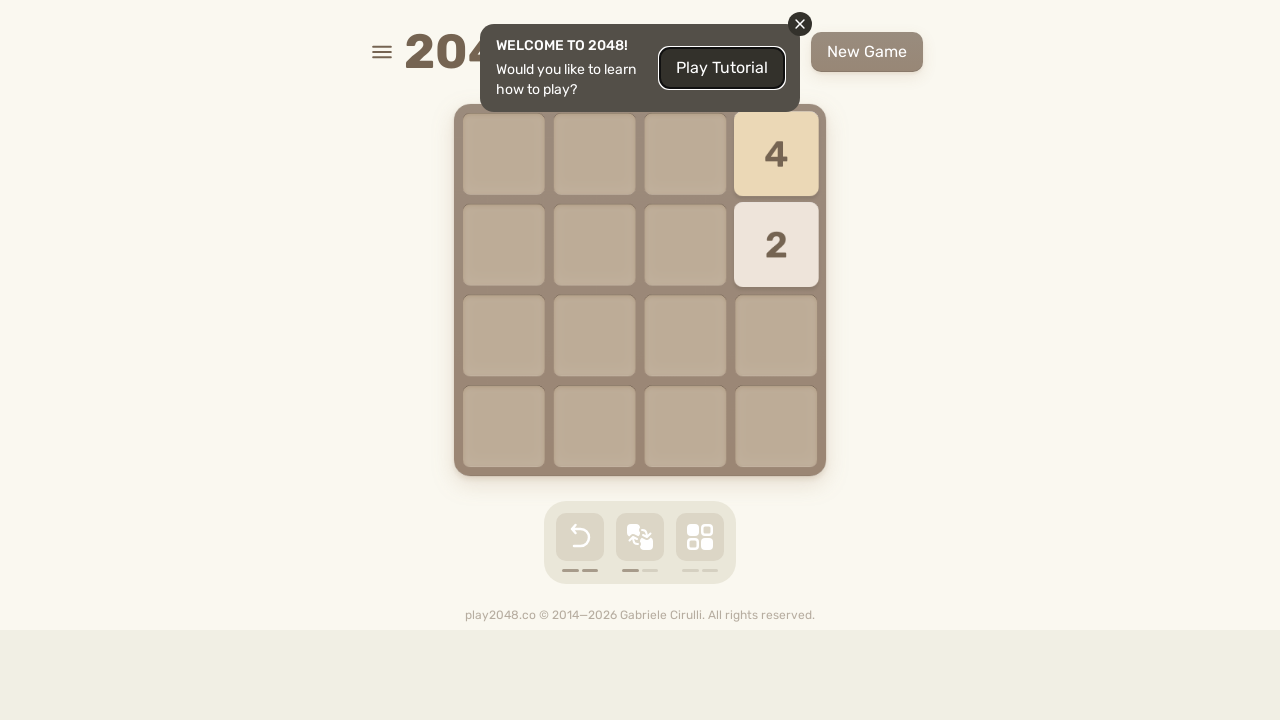

Pressed DOWN arrow key to move tiles down on html
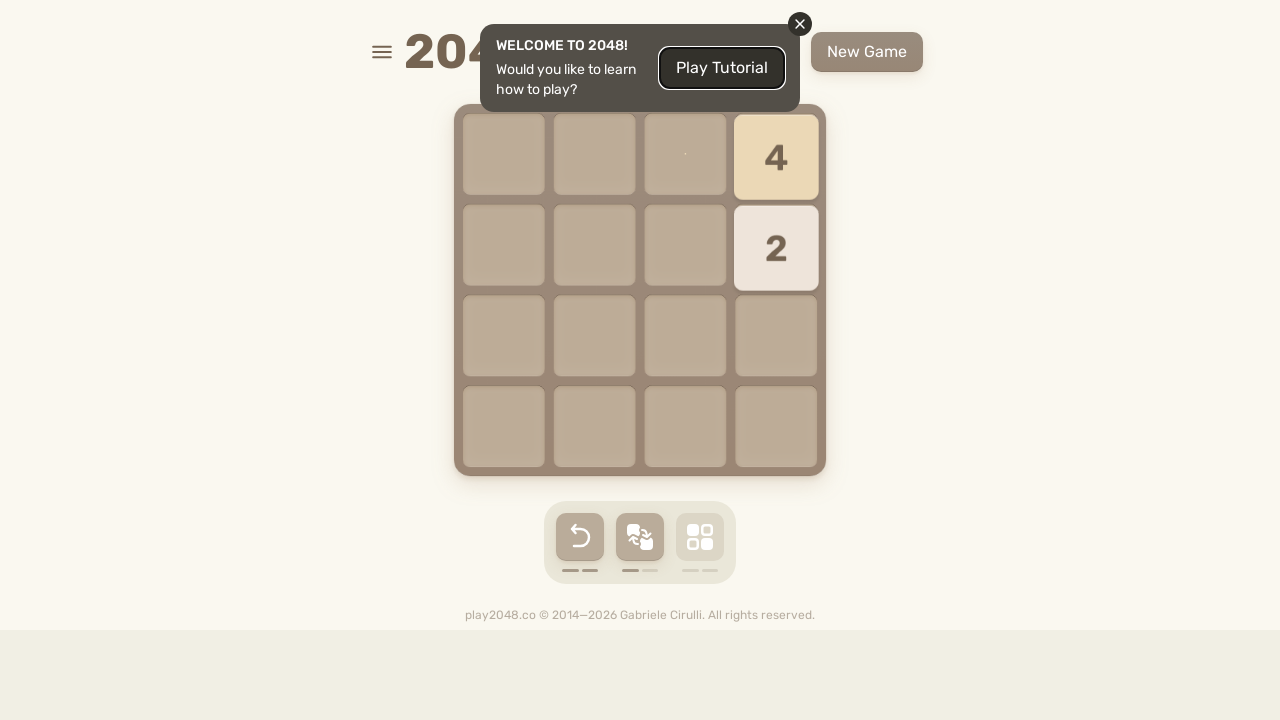

Pressed LEFT arrow key to move tiles left on html
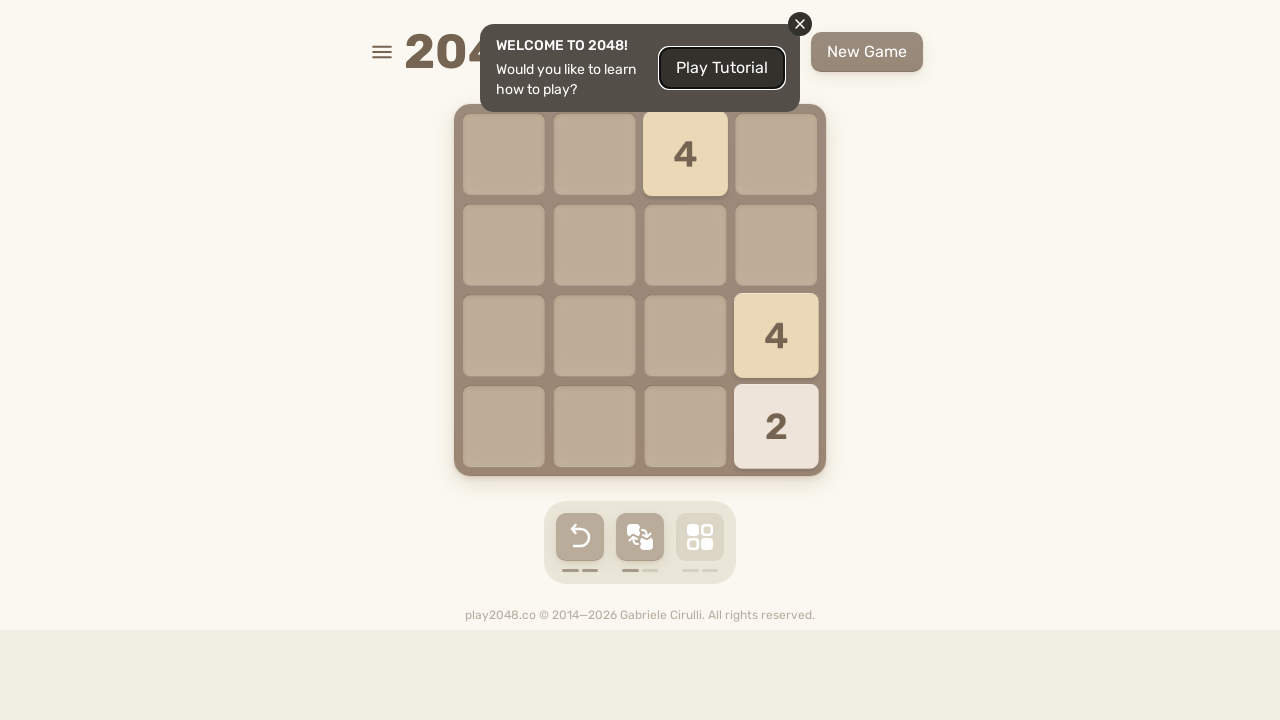

Pressed UP arrow key to move tiles up on html
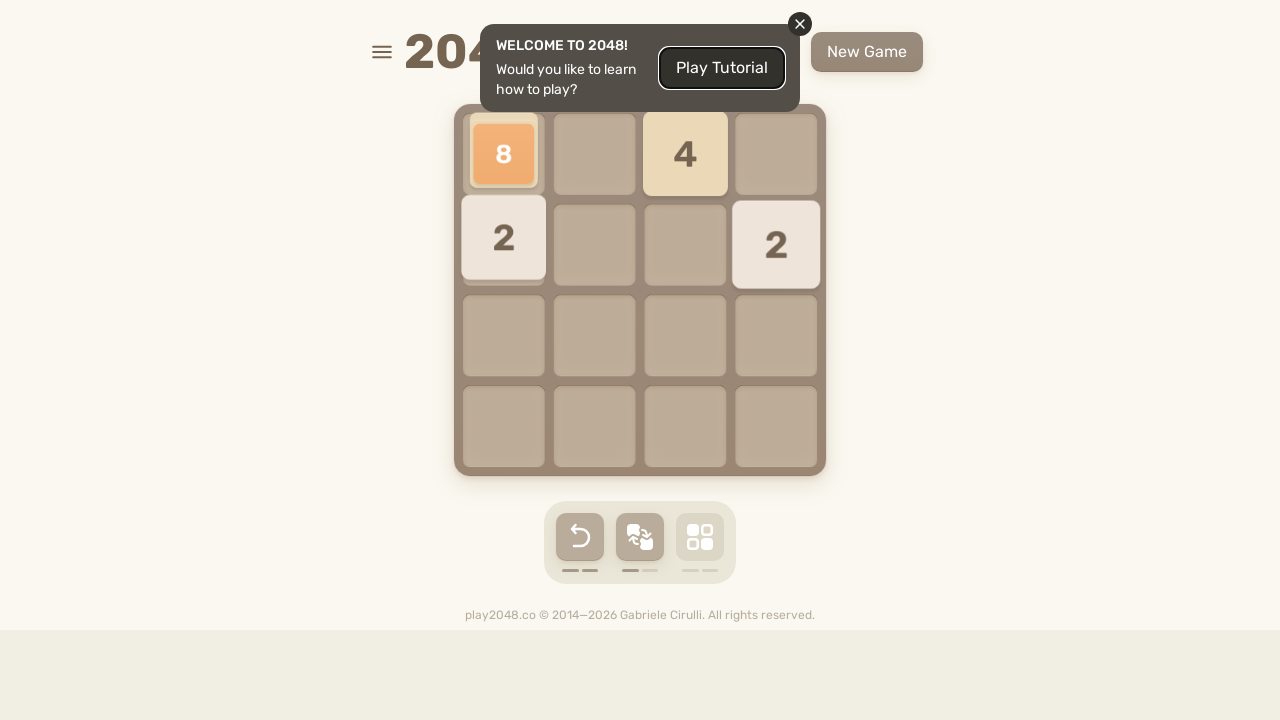

Pressed RIGHT arrow key to move tiles right on html
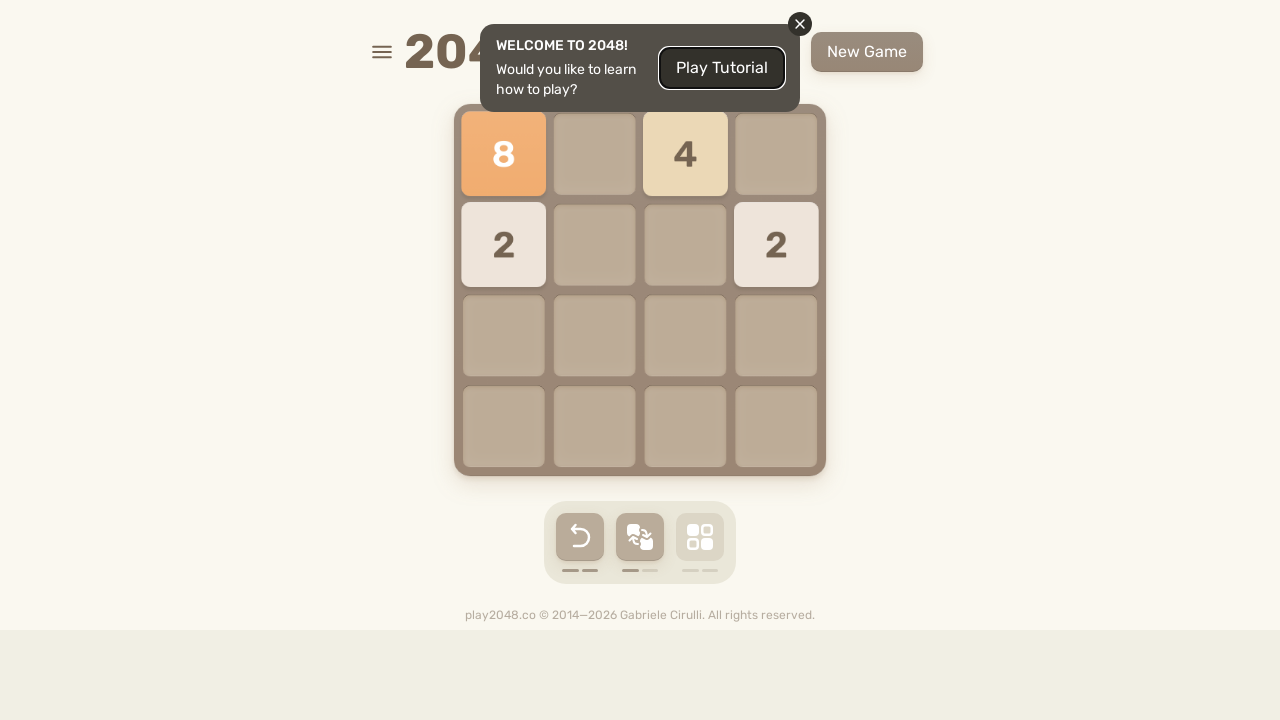

Pressed DOWN arrow key to move tiles down on html
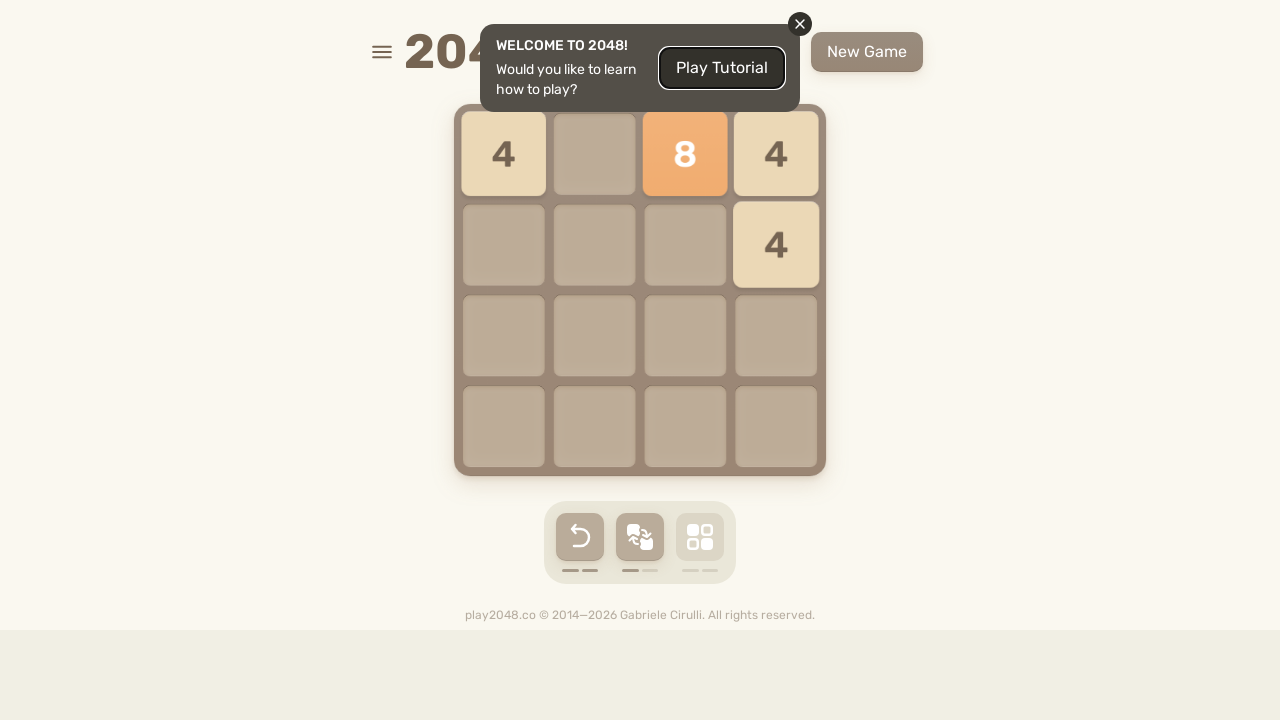

Pressed LEFT arrow key to move tiles left on html
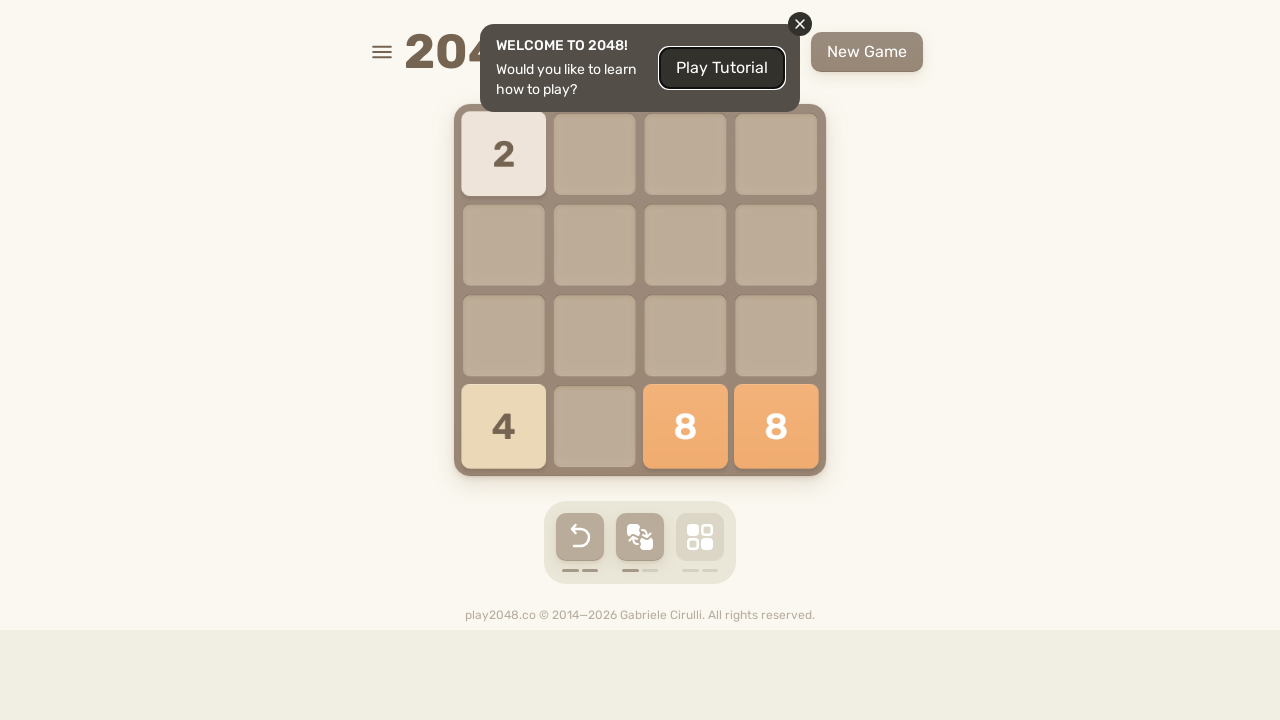

Pressed UP arrow key to move tiles up on html
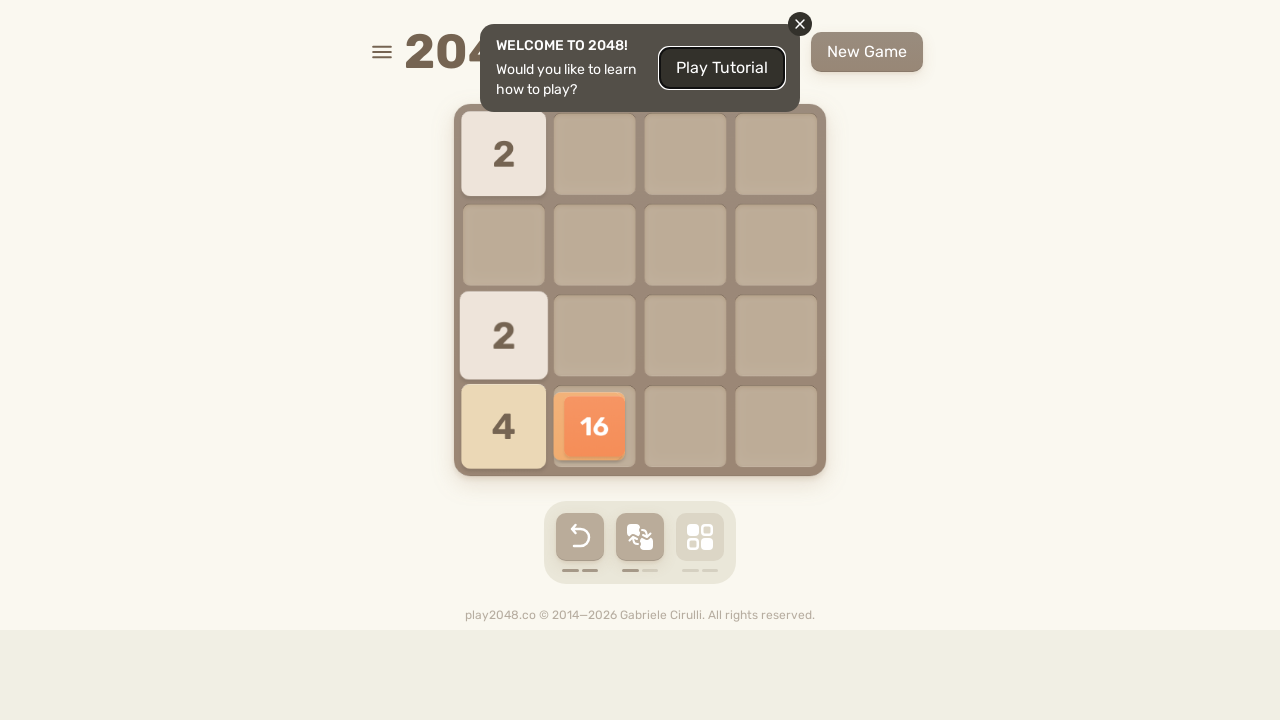

Pressed RIGHT arrow key to move tiles right on html
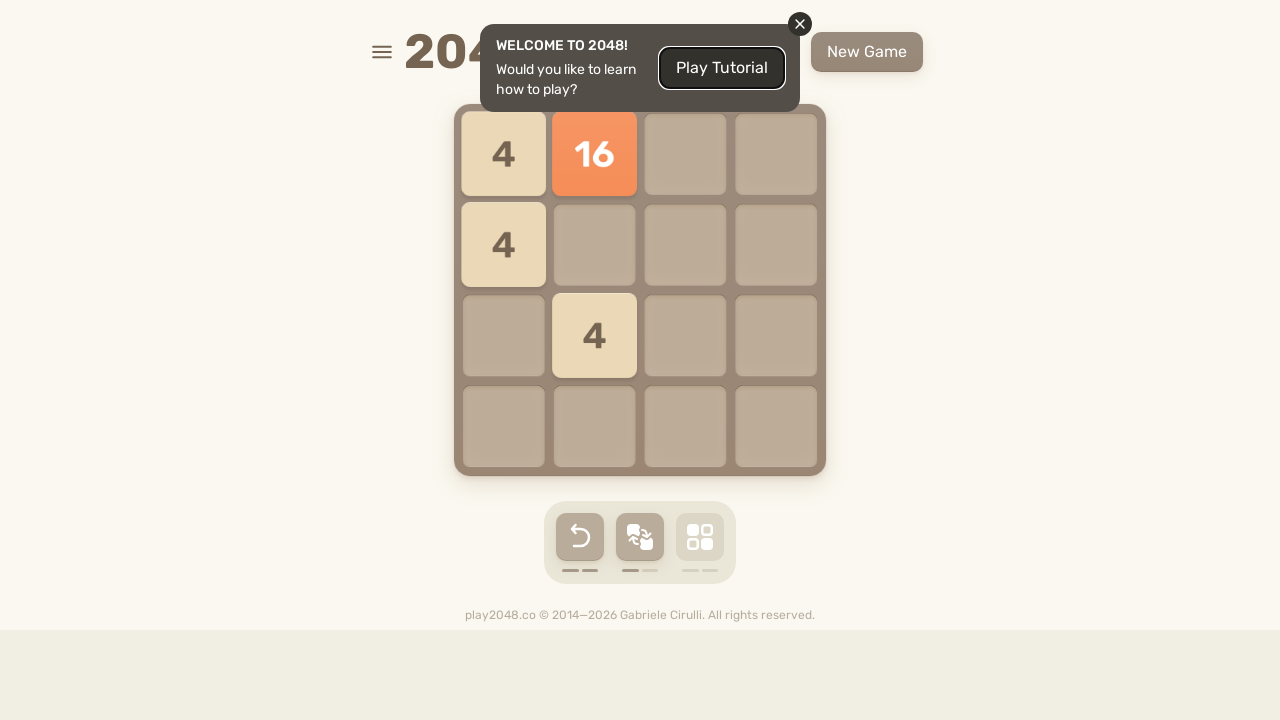

Pressed DOWN arrow key to move tiles down on html
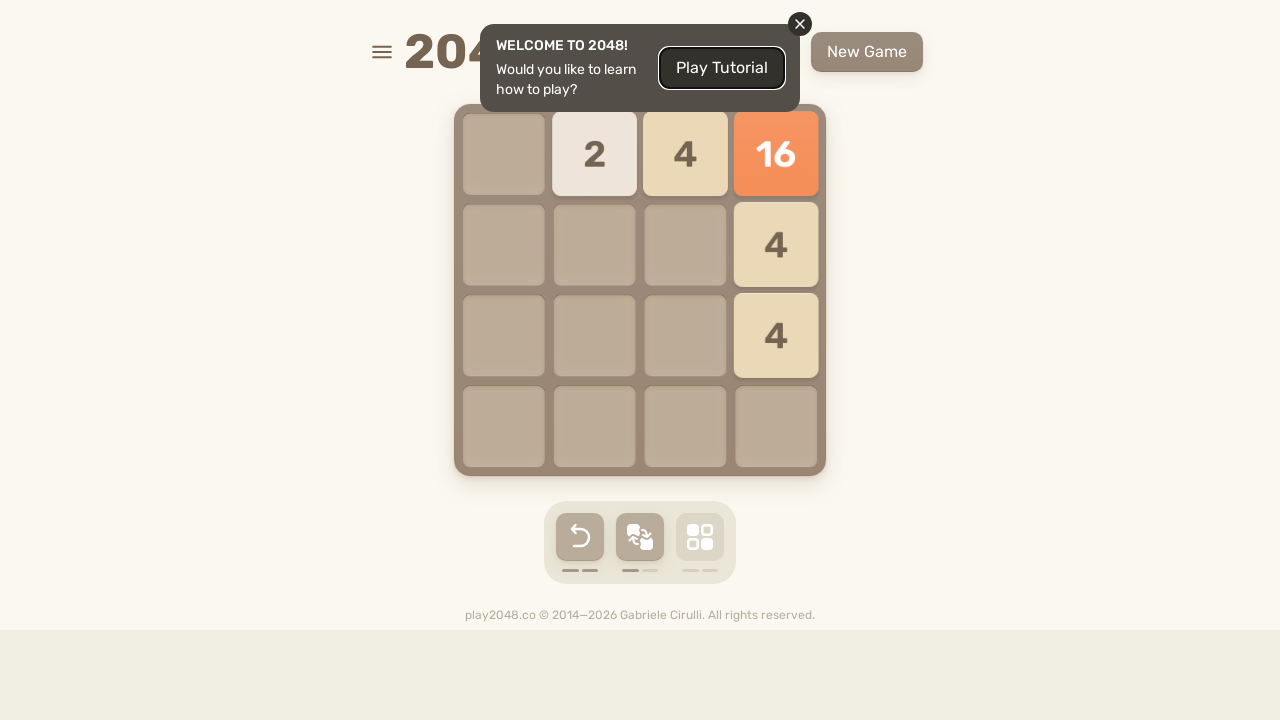

Pressed LEFT arrow key to move tiles left on html
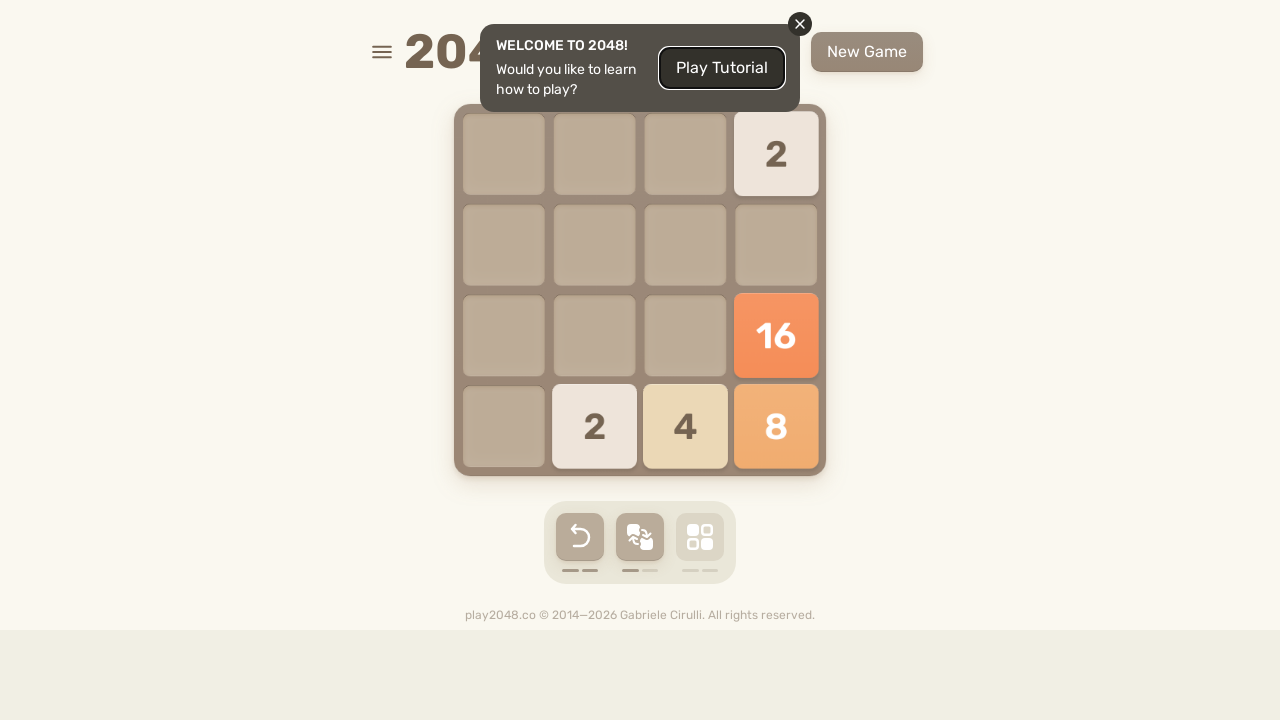

Pressed UP arrow key to move tiles up on html
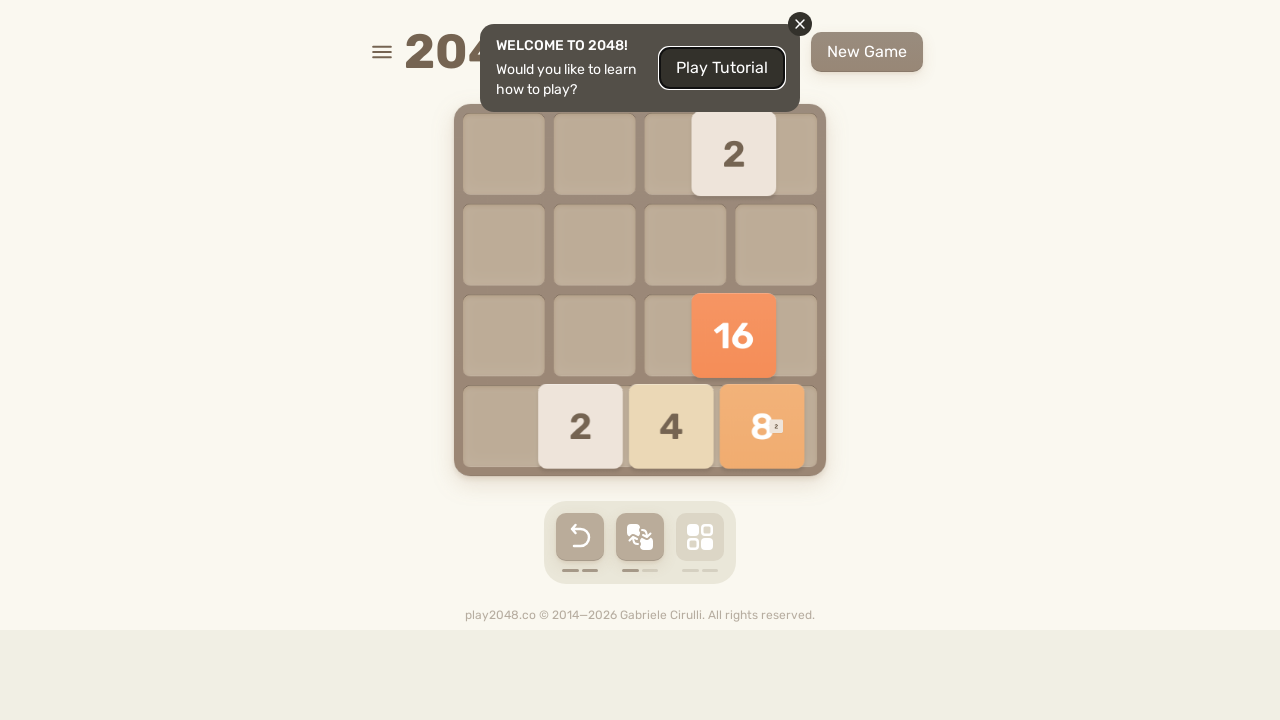

Pressed RIGHT arrow key to move tiles right on html
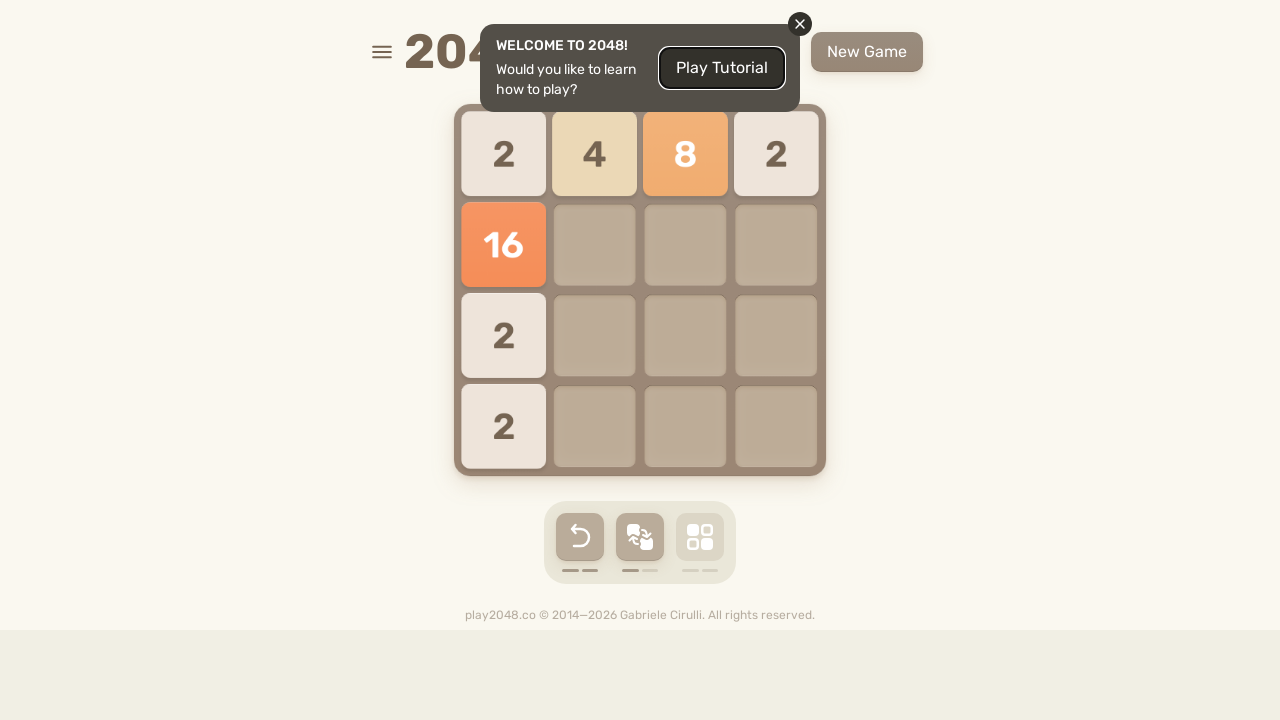

Pressed DOWN arrow key to move tiles down on html
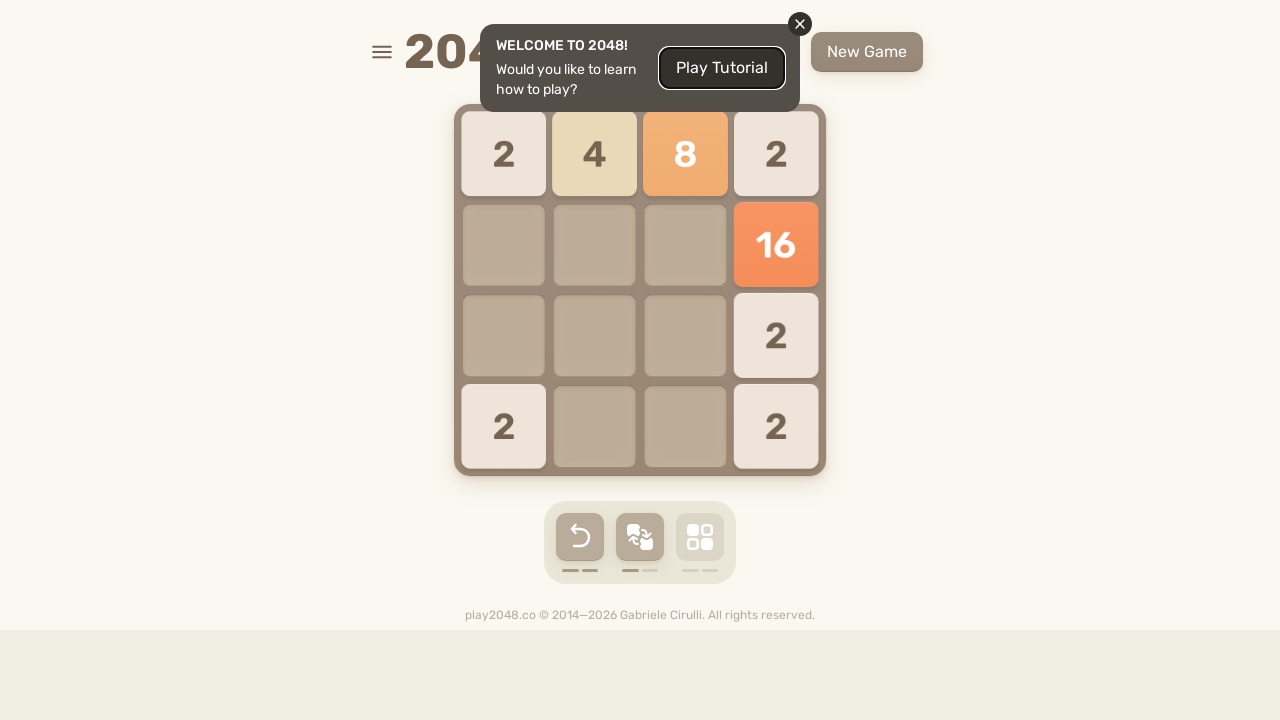

Pressed LEFT arrow key to move tiles left on html
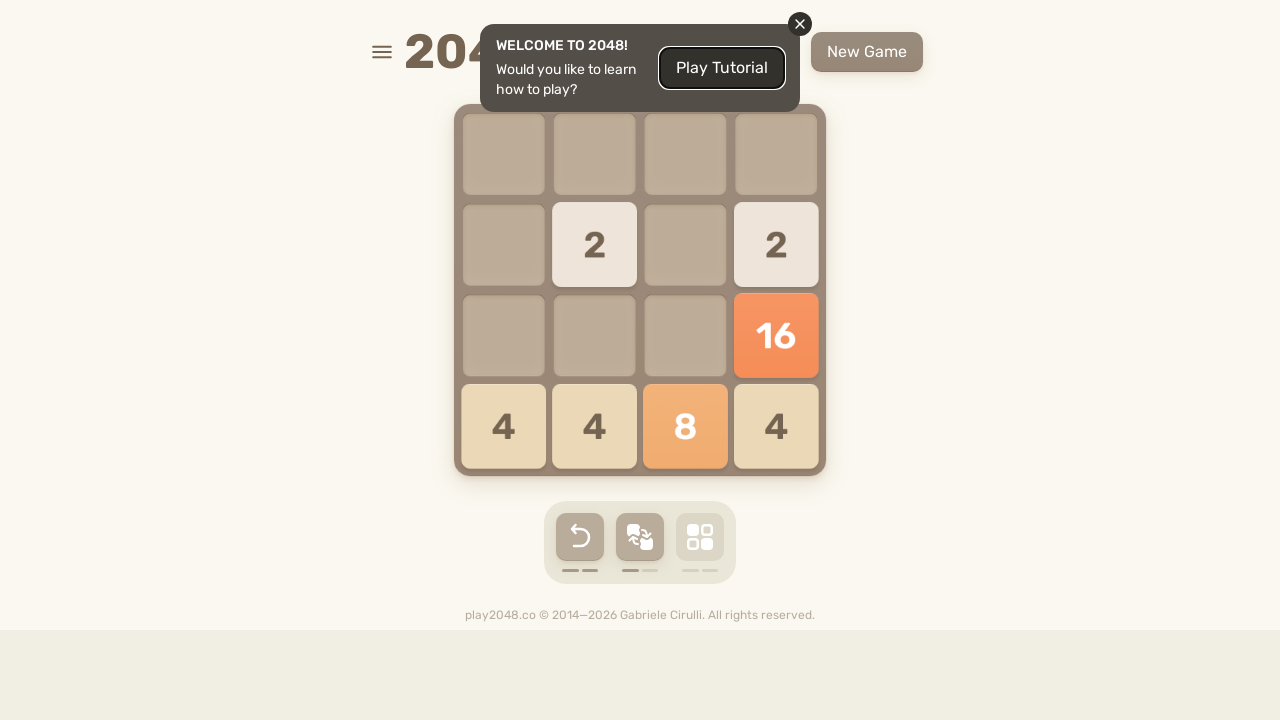

Pressed UP arrow key to move tiles up on html
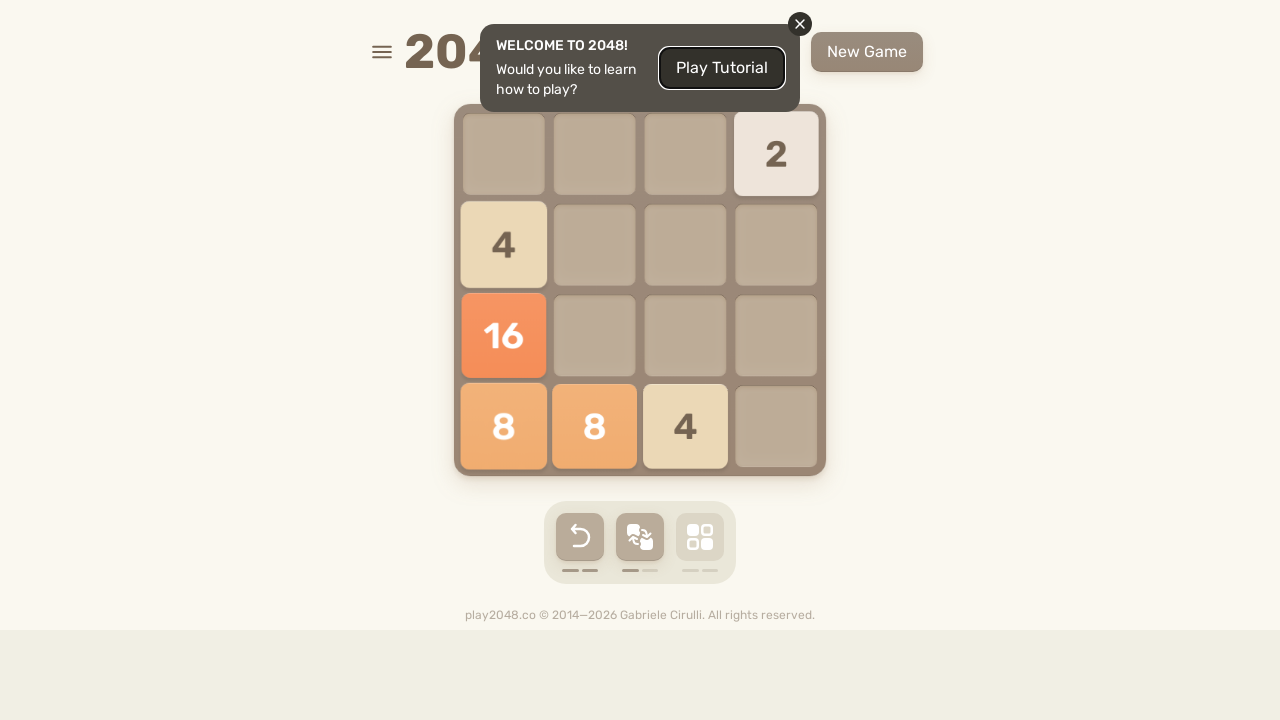

Pressed RIGHT arrow key to move tiles right on html
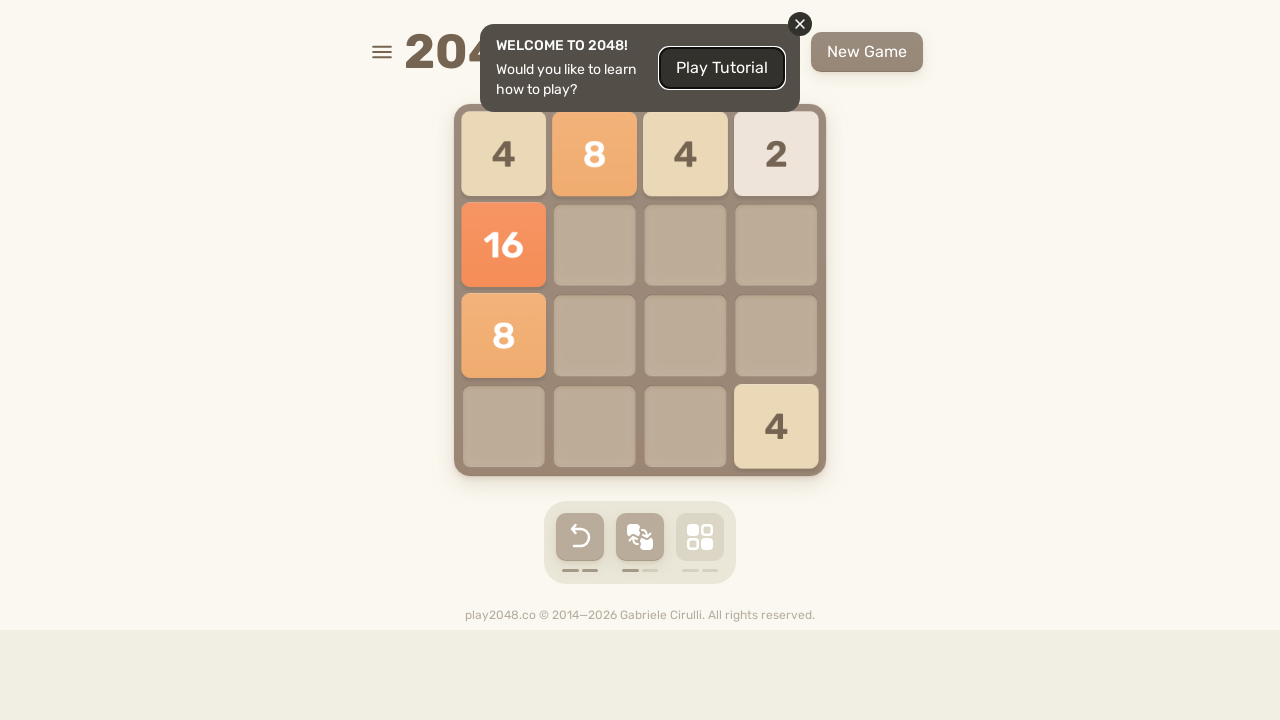

Pressed DOWN arrow key to move tiles down on html
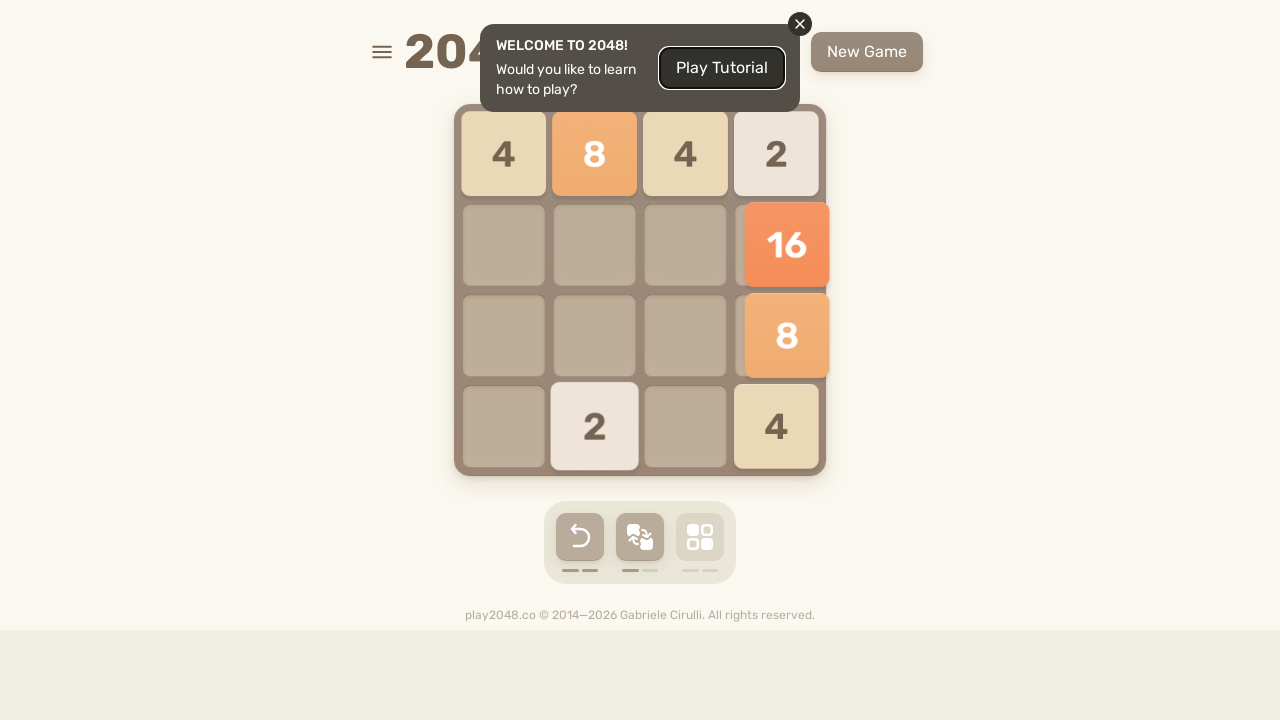

Pressed LEFT arrow key to move tiles left on html
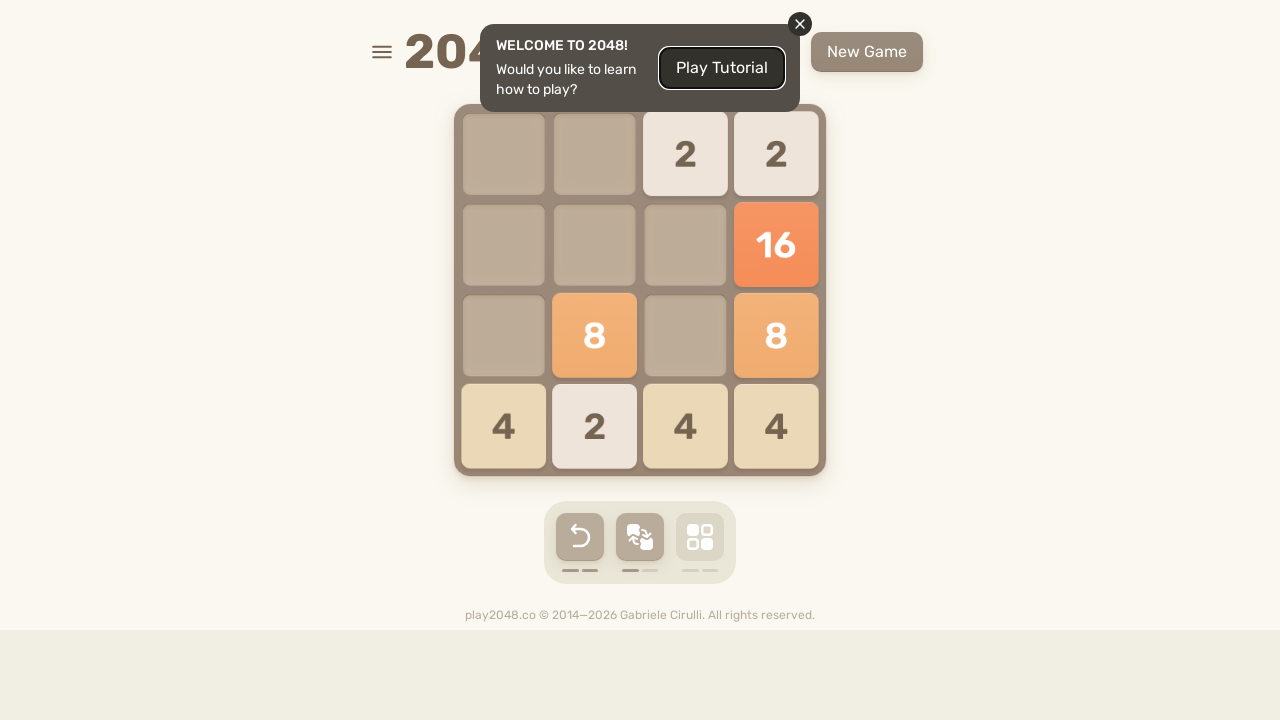

Waited 500ms to observe final game state
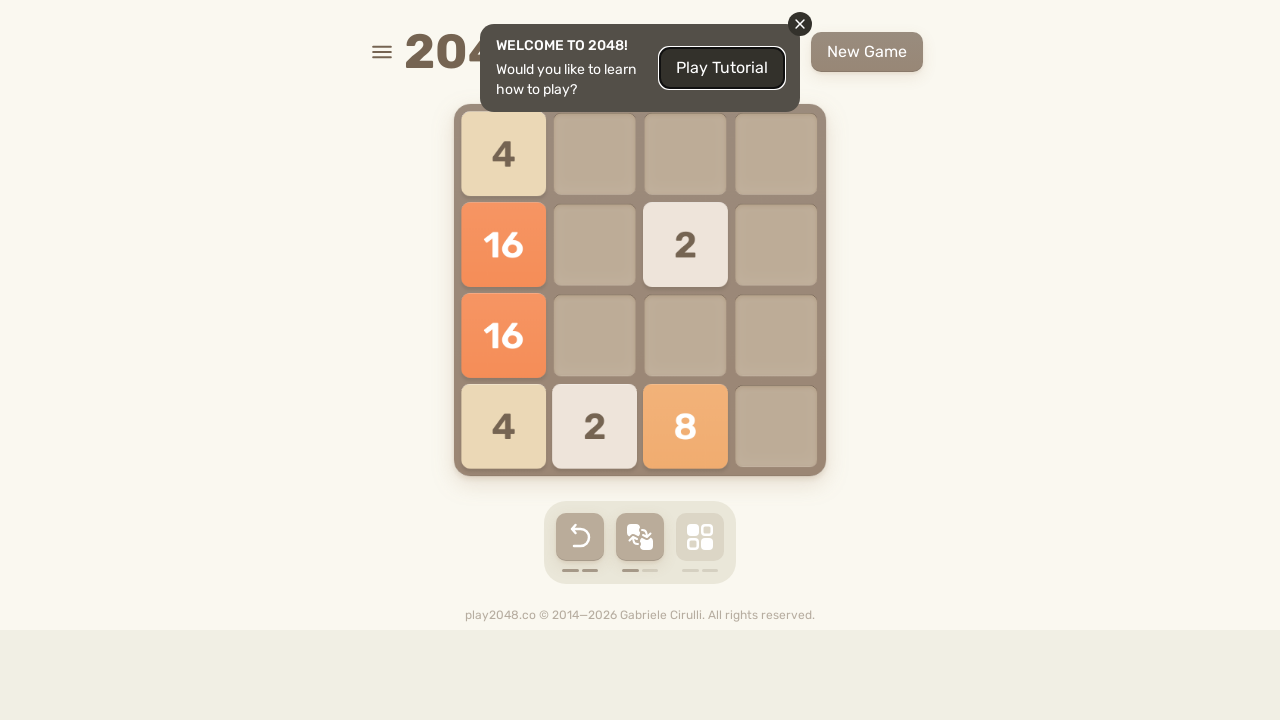

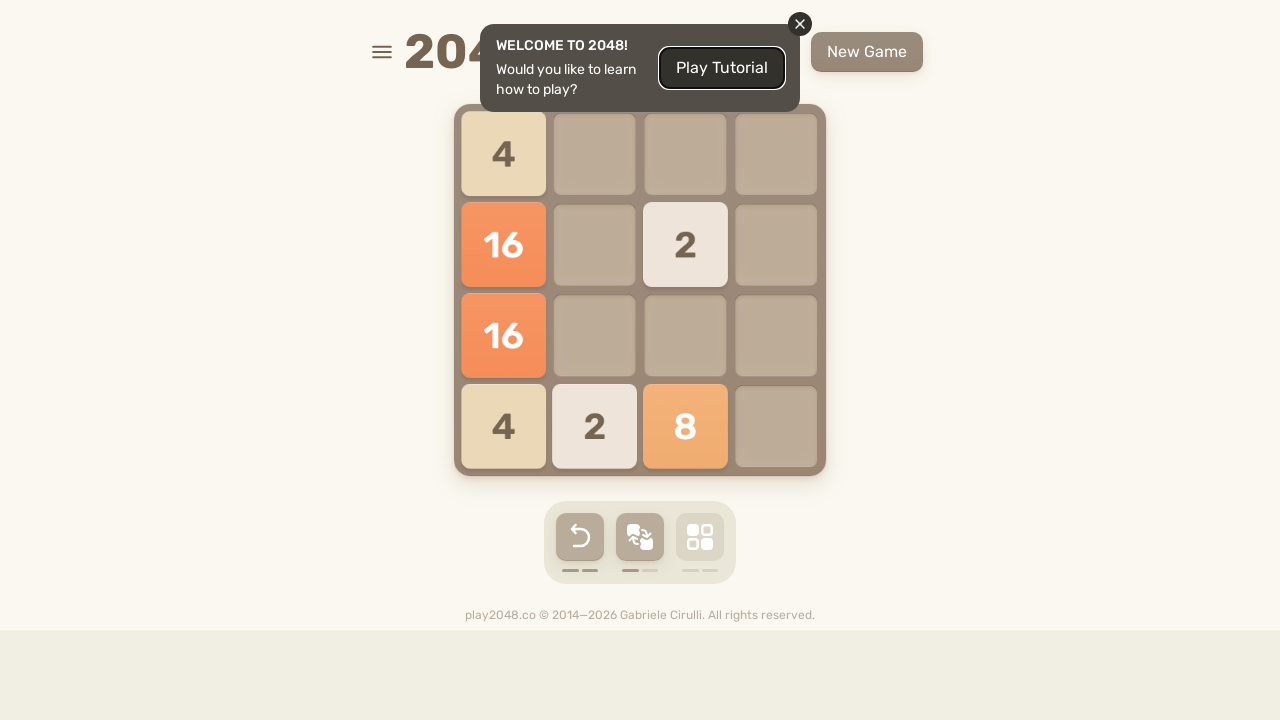